Tests dropdown selection functionality on the Course page by selecting a department from the dropdown menu

Starting URL: https://gravitymvctestapplication.azurewebsites.net/Course

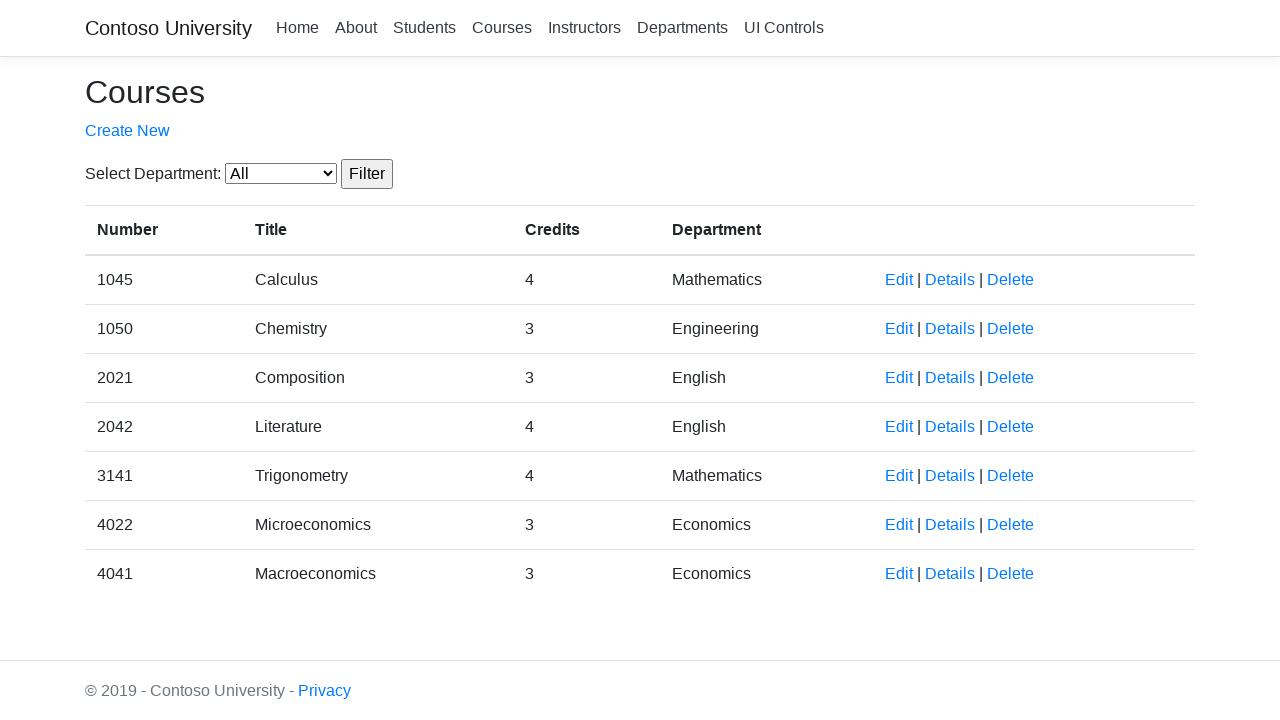

Selected department with value '4' from the dropdown menu on select#SelectedDepartment
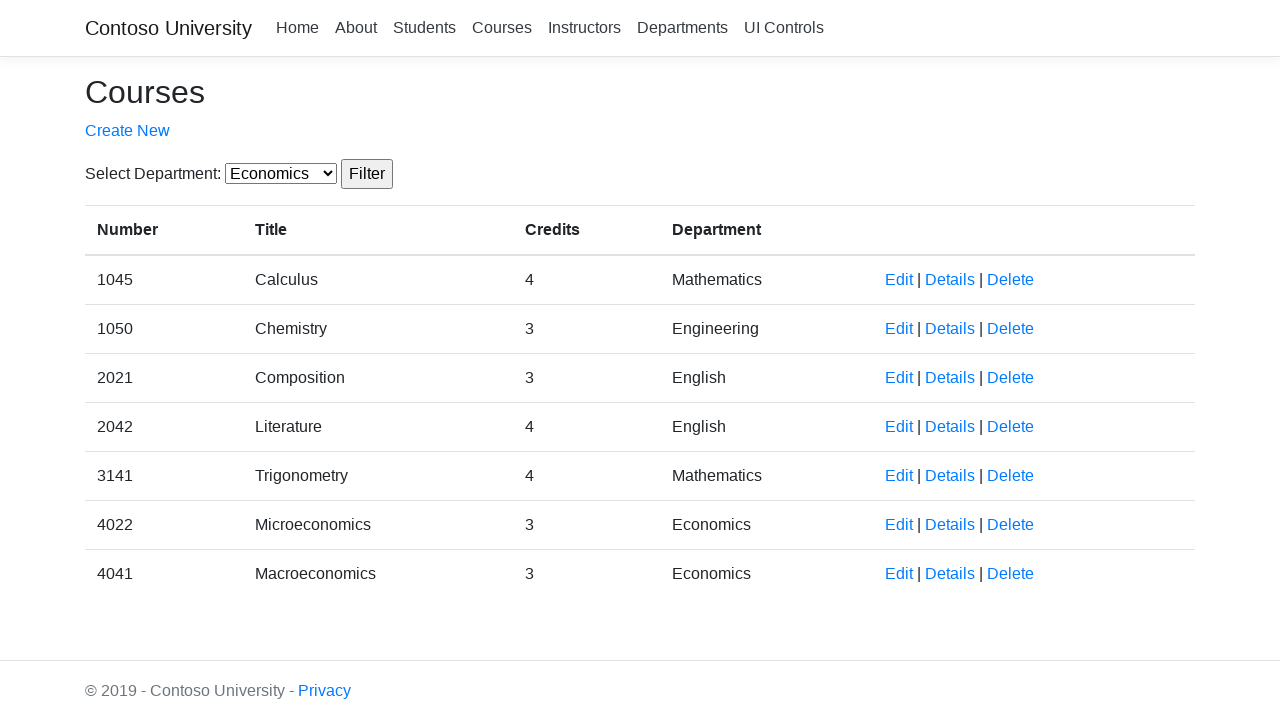

Waited 500ms to verify the dropdown selection
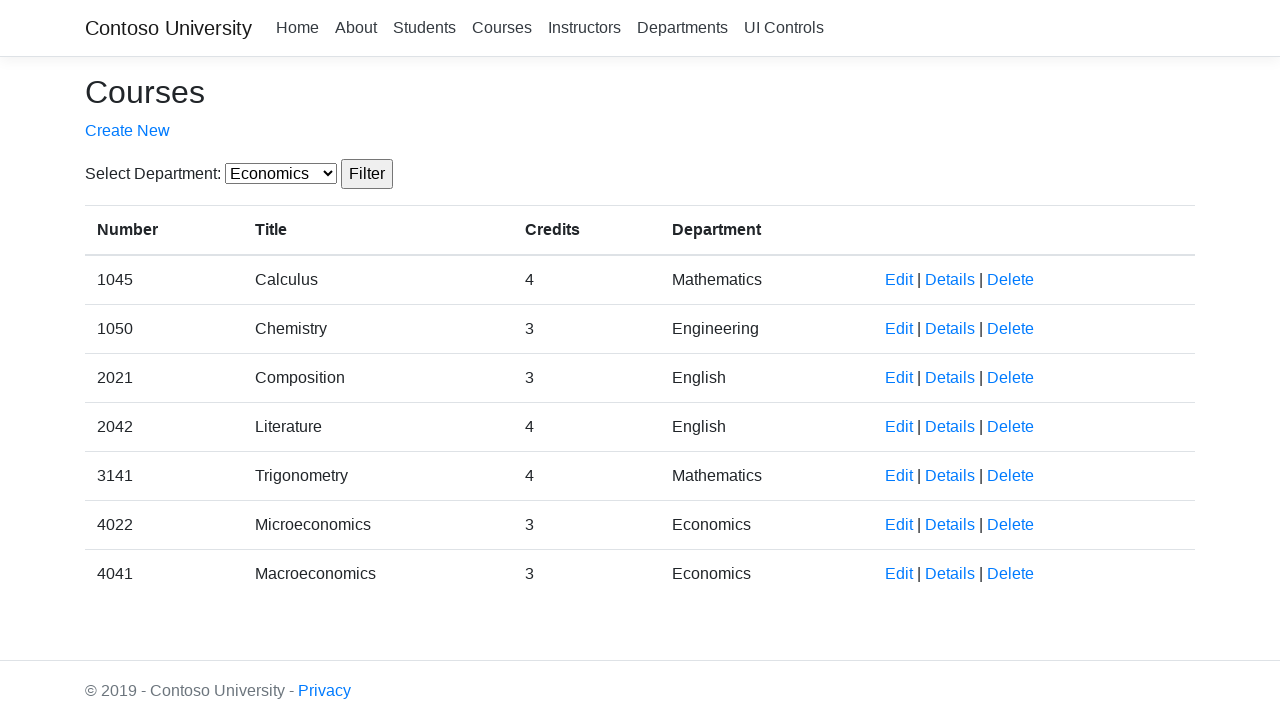

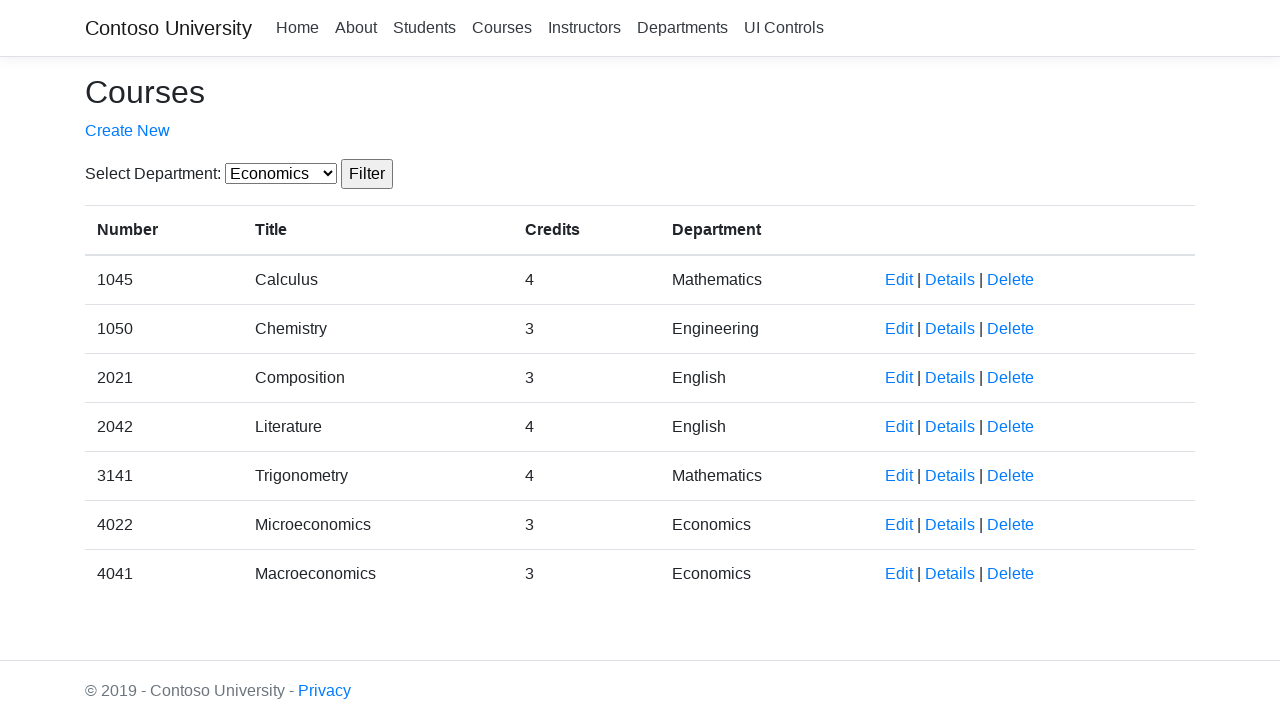